Tests table filtering by entering "United States" in the filter text box and verifying filtered results

Starting URL: https://selectorshub.com/xpath-practice-page/

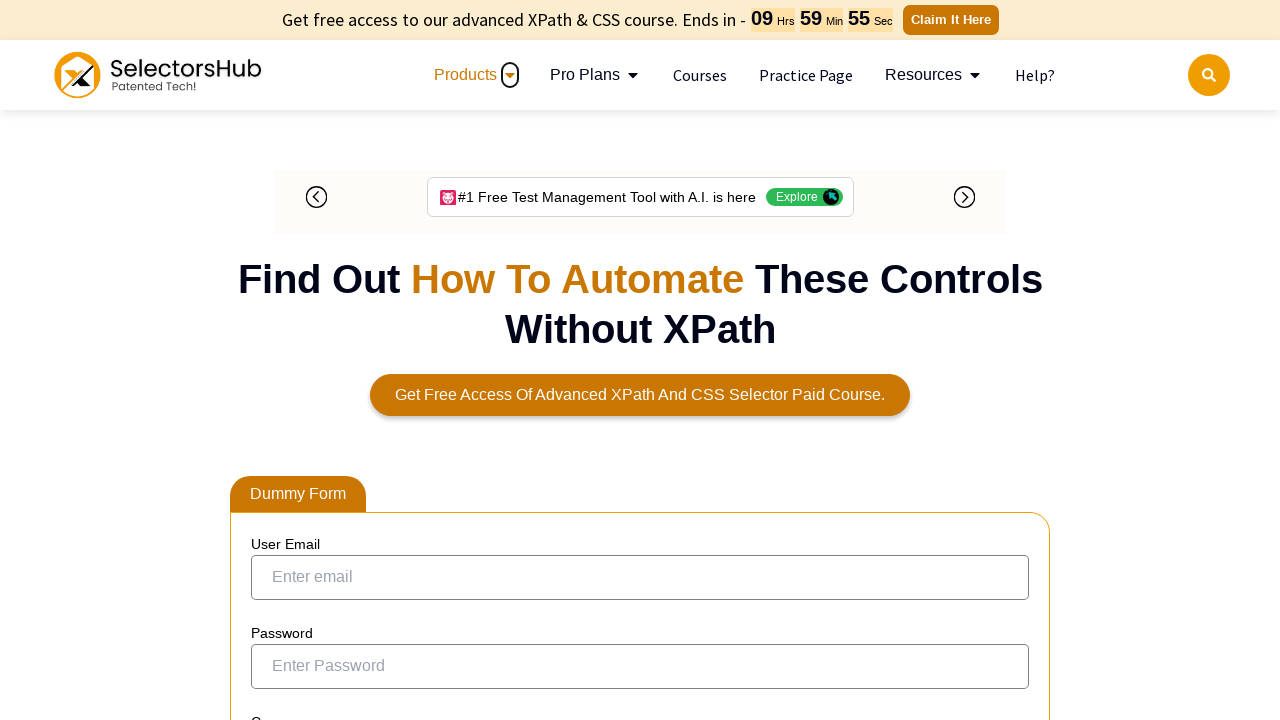

Filled filter text box with 'United States' on input[aria-controls='tablepress-1']
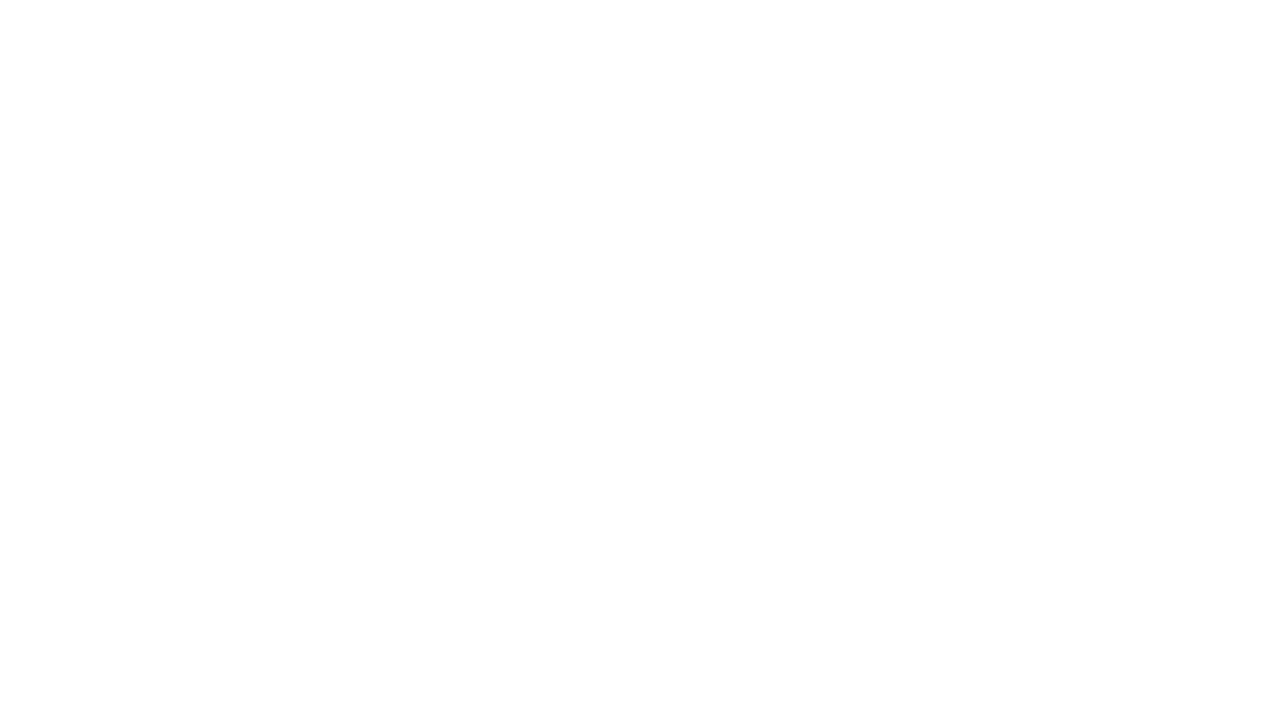

Filtered table results loaded
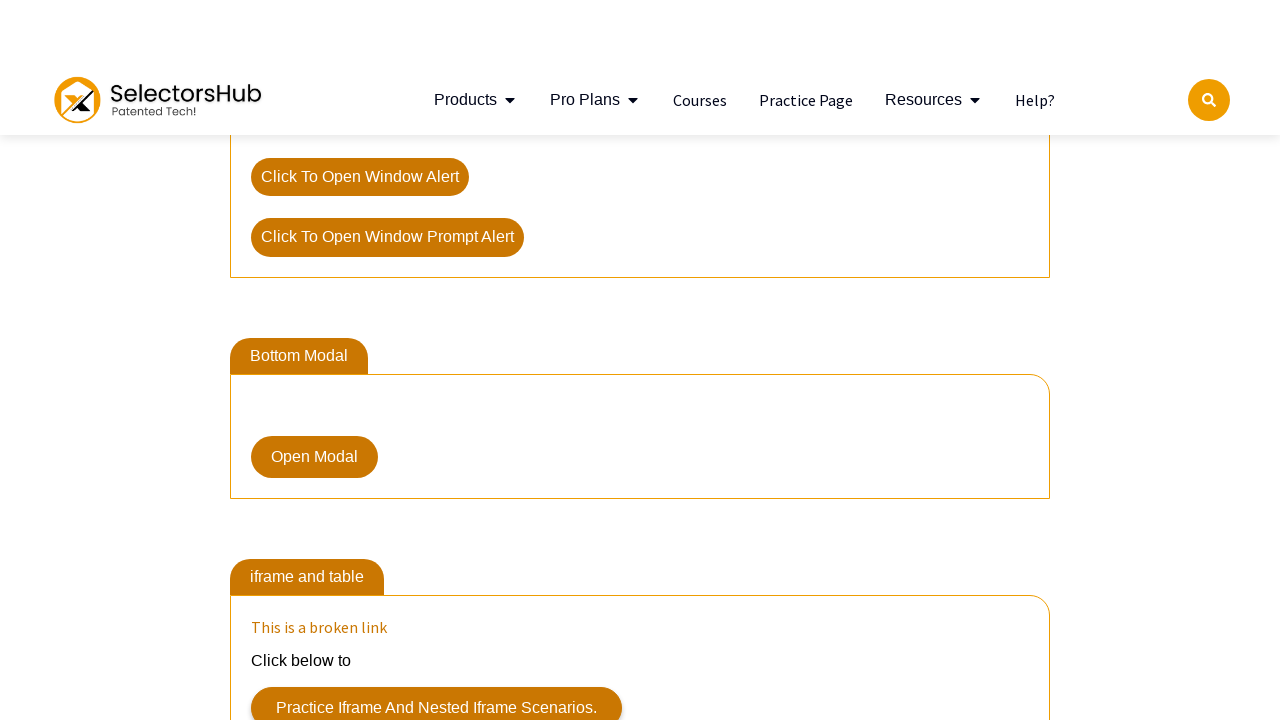

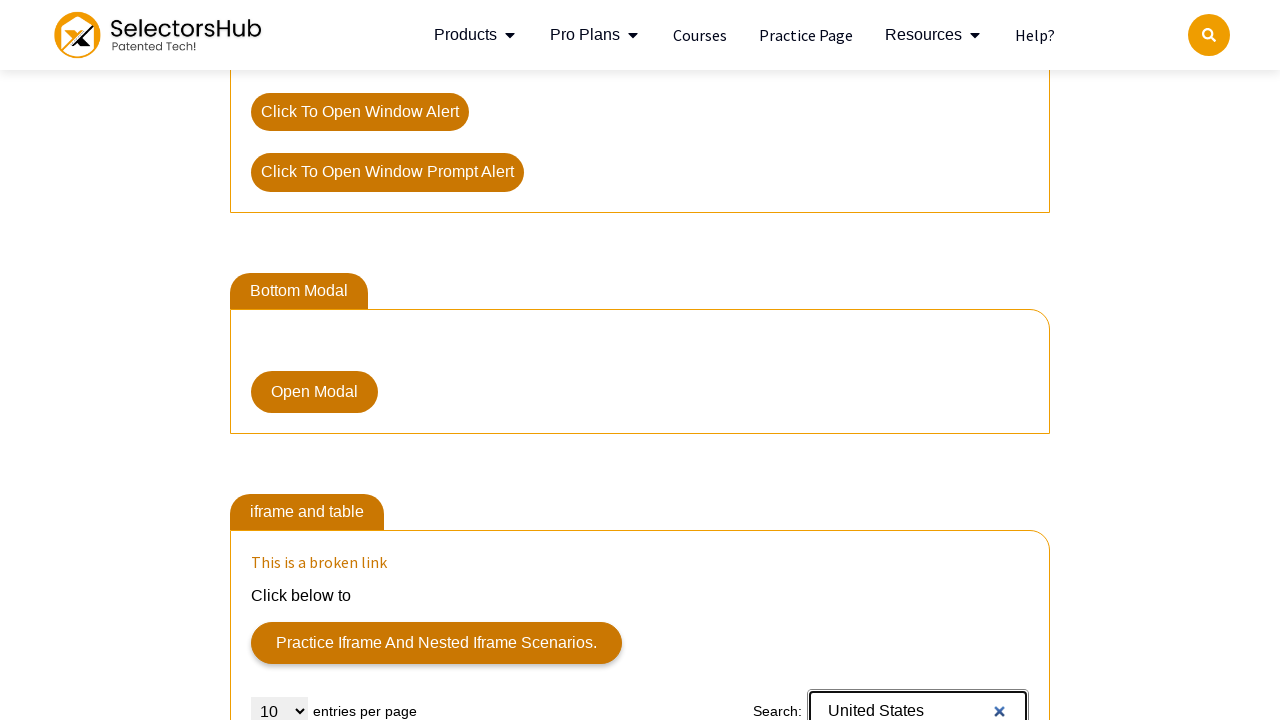